Tests window handling functionality by opening a new window, switching between parent and child windows, and verifying content in each window

Starting URL: https://the-internet.herokuapp.com/

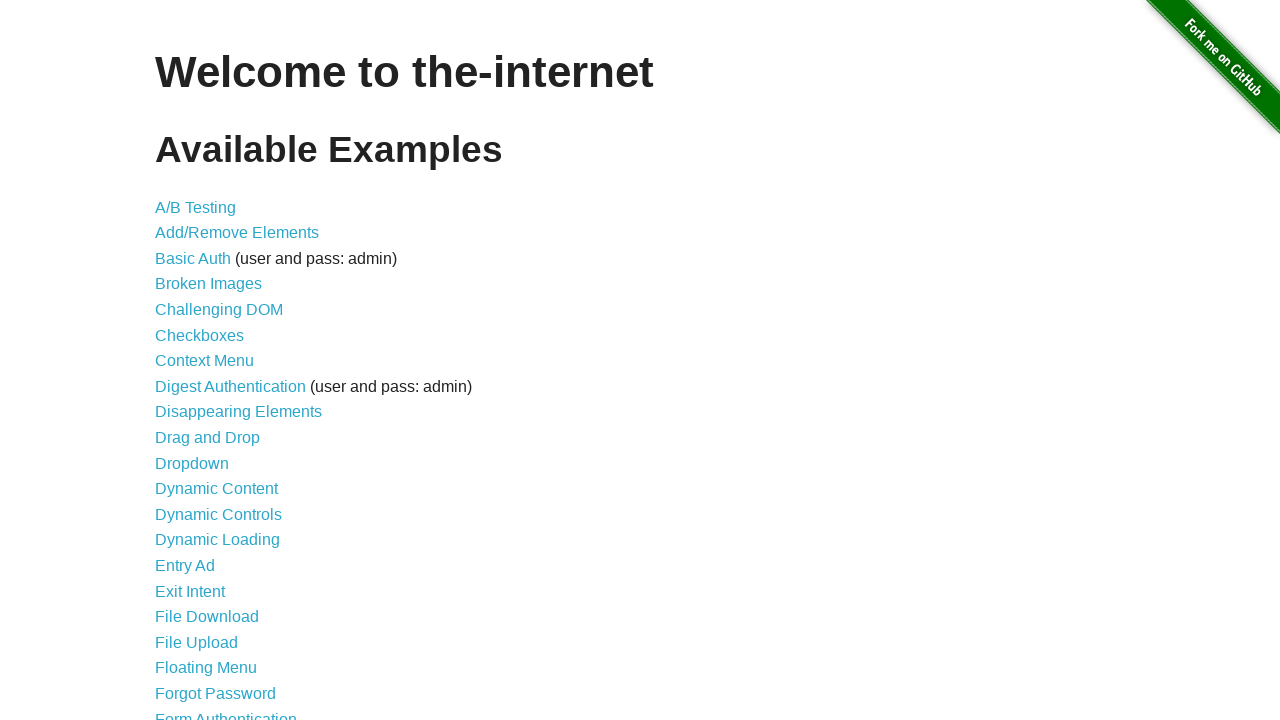

Clicked on Multiple Windows link at (218, 369) on a[href='/windows']
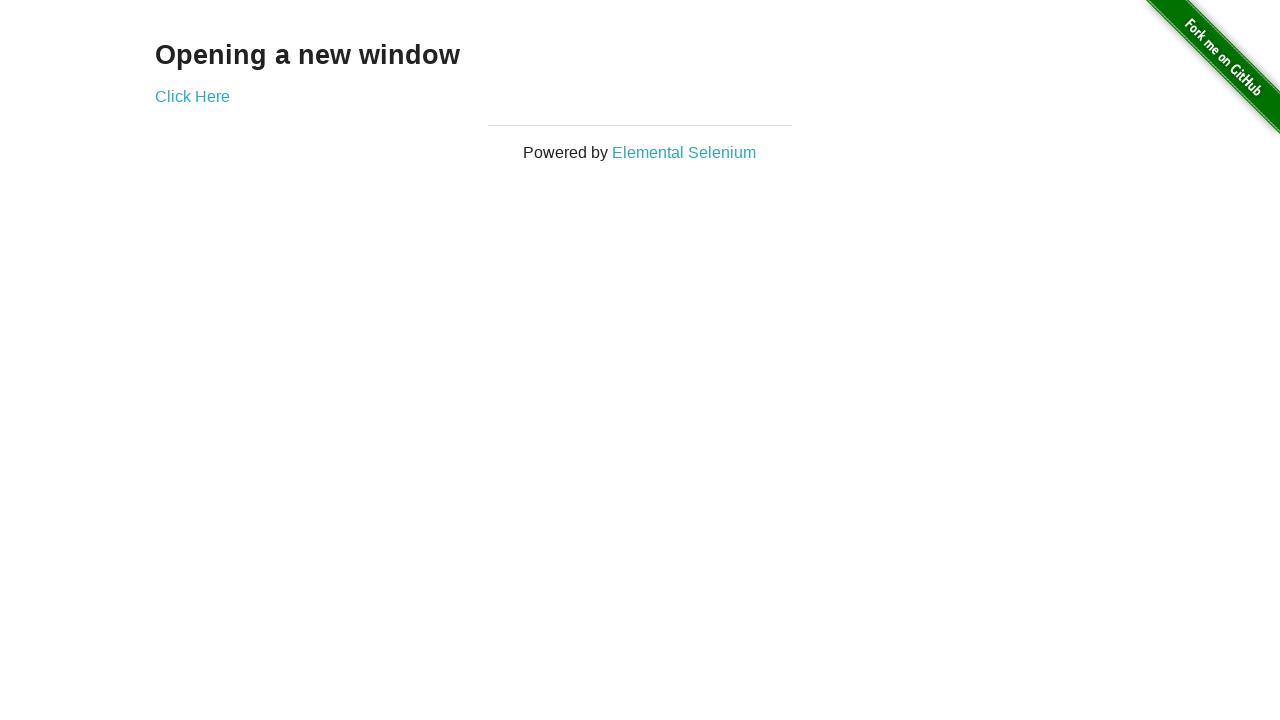

Clicked on 'Click Here' to open new window at (192, 96) on a[href='/windows/new']
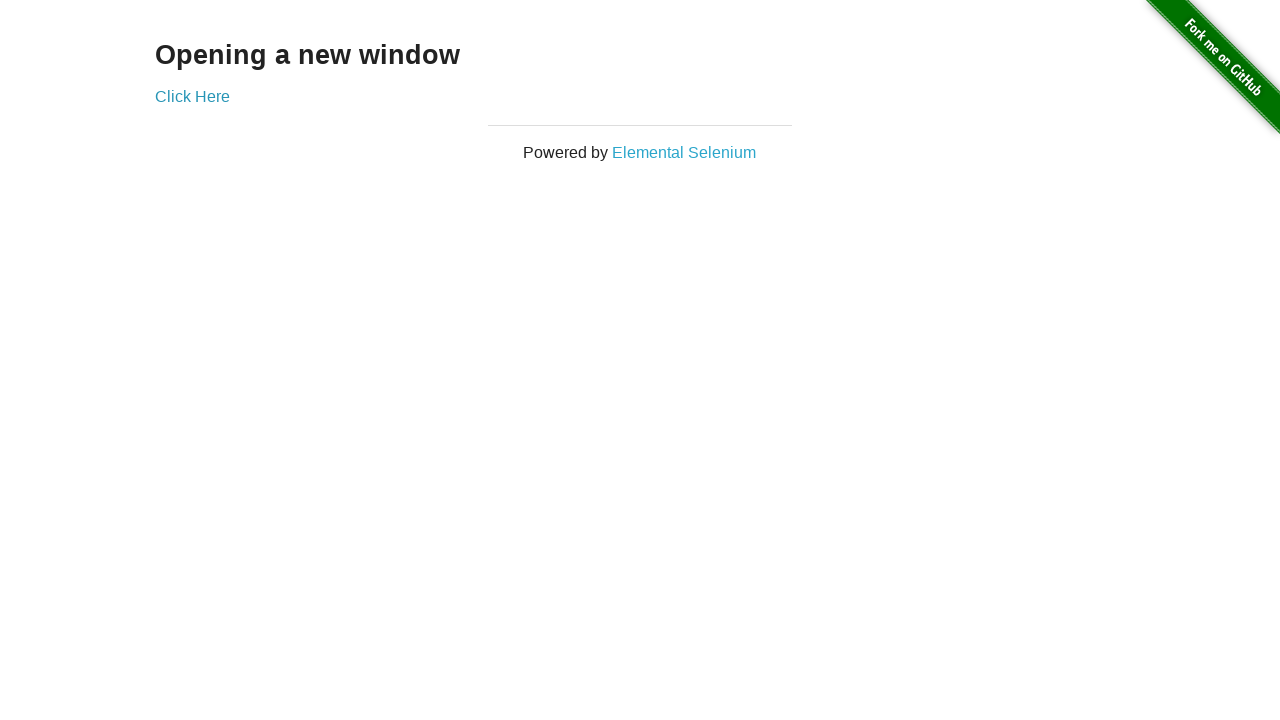

Waited for new window to open
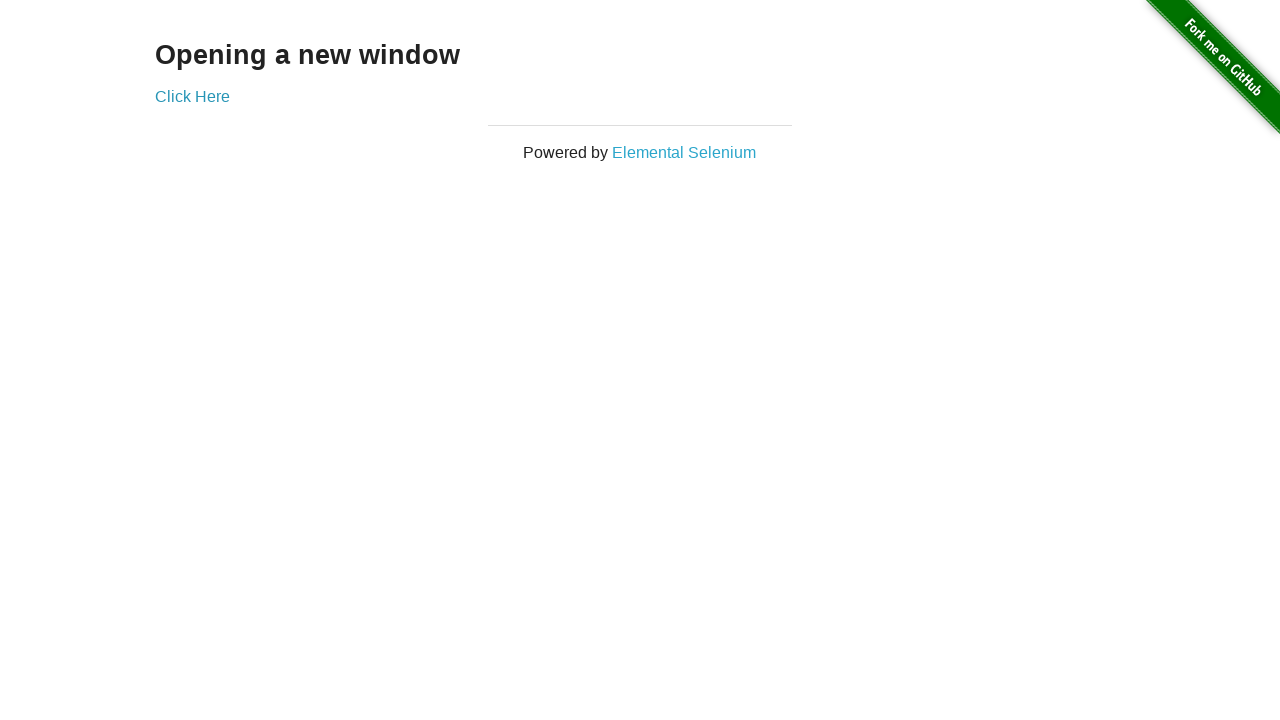

Retrieved all open pages/tabs
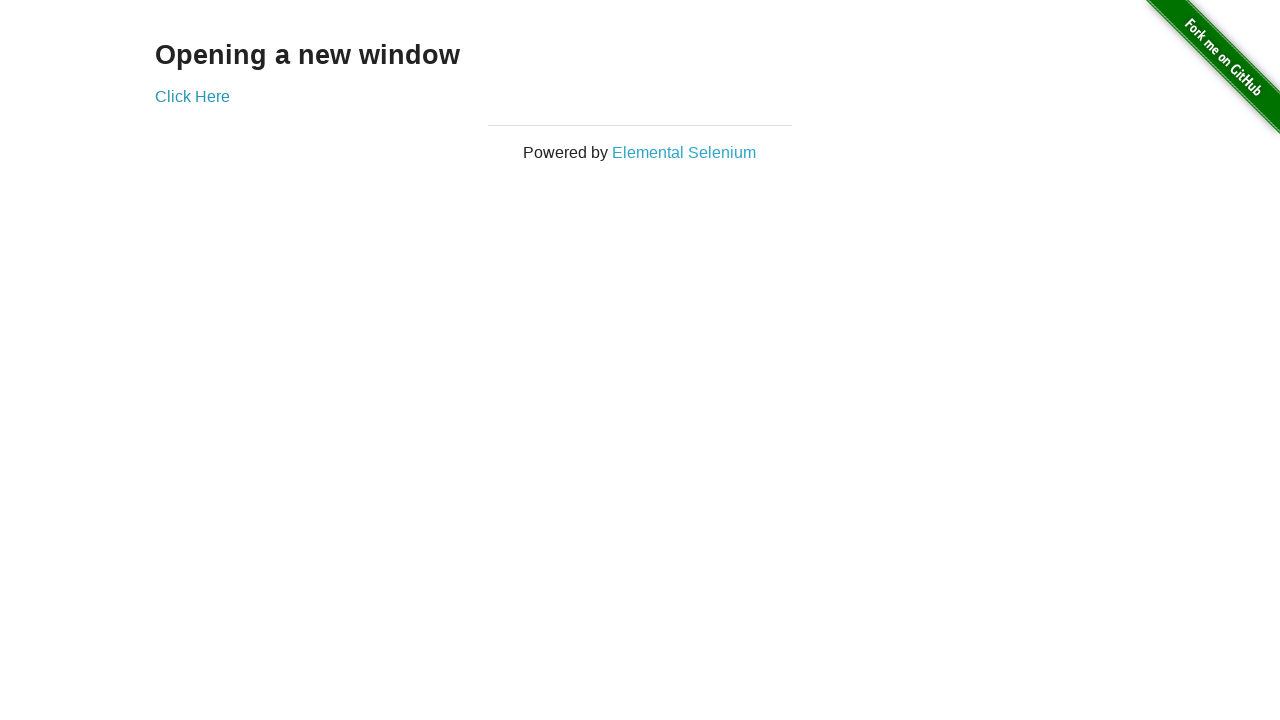

Switched to new window (child window)
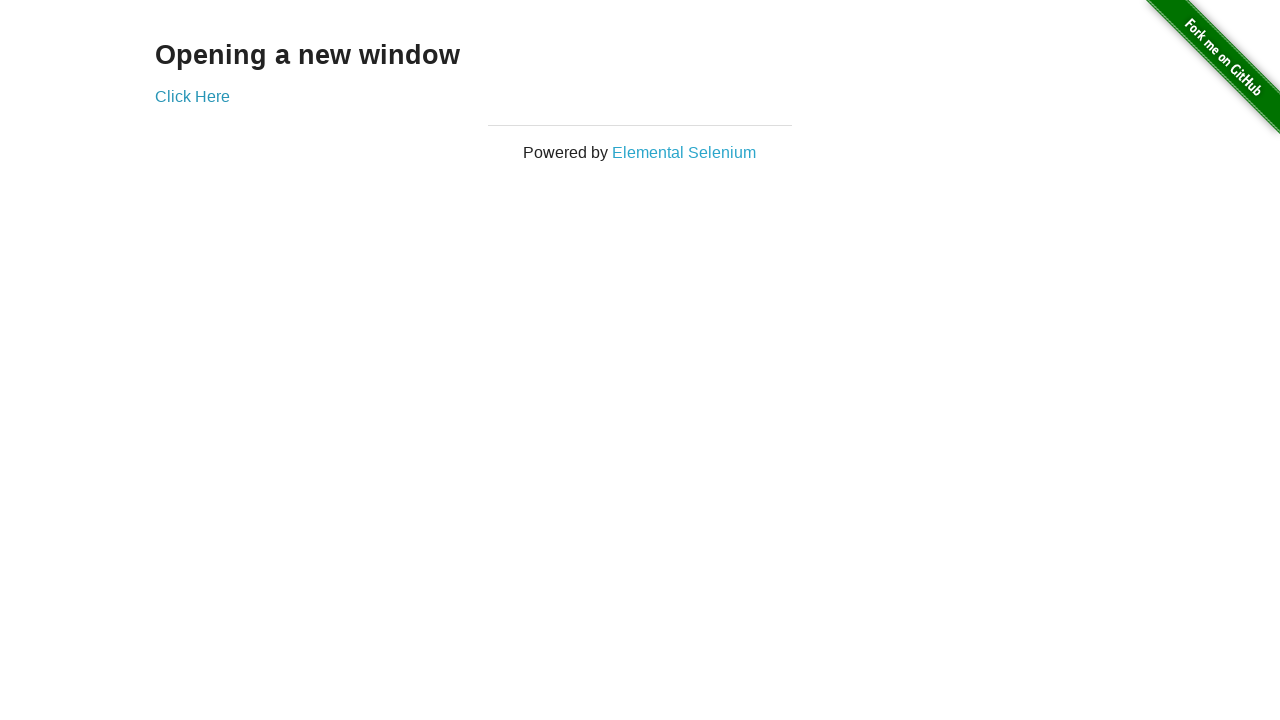

Retrieved h3 text from new window: 'New Window'
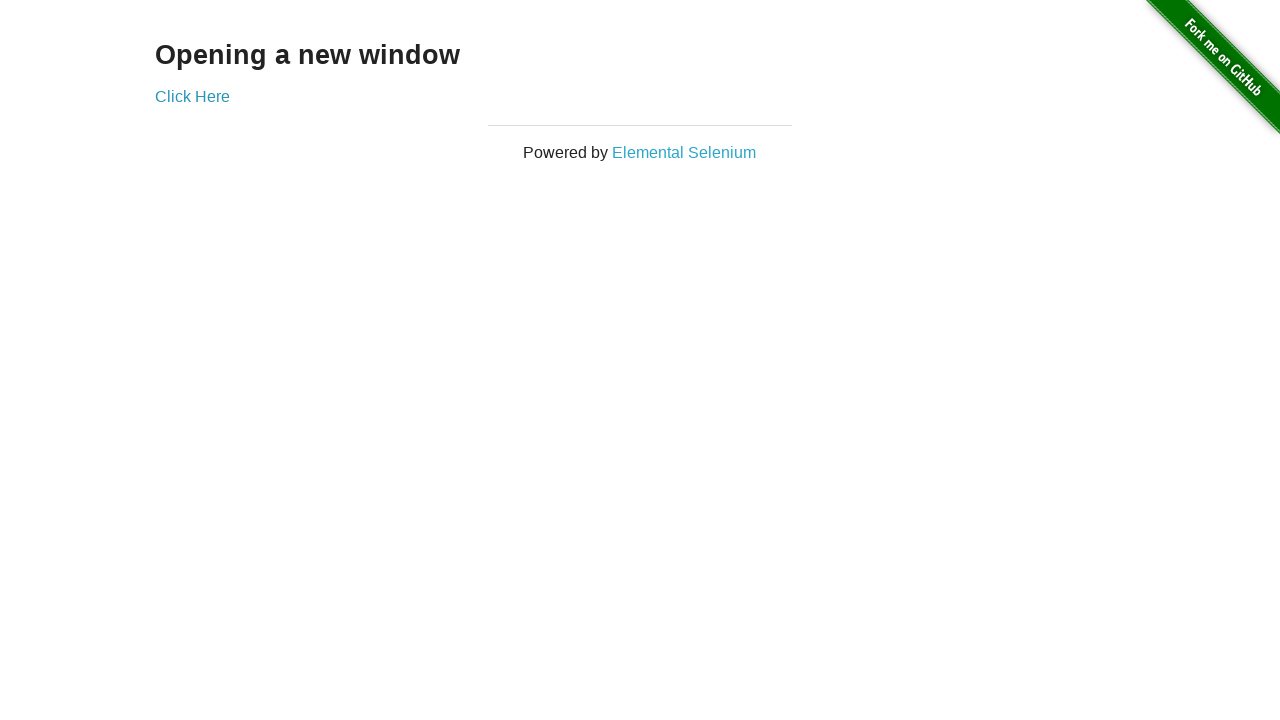

Switched back to original window (parent window)
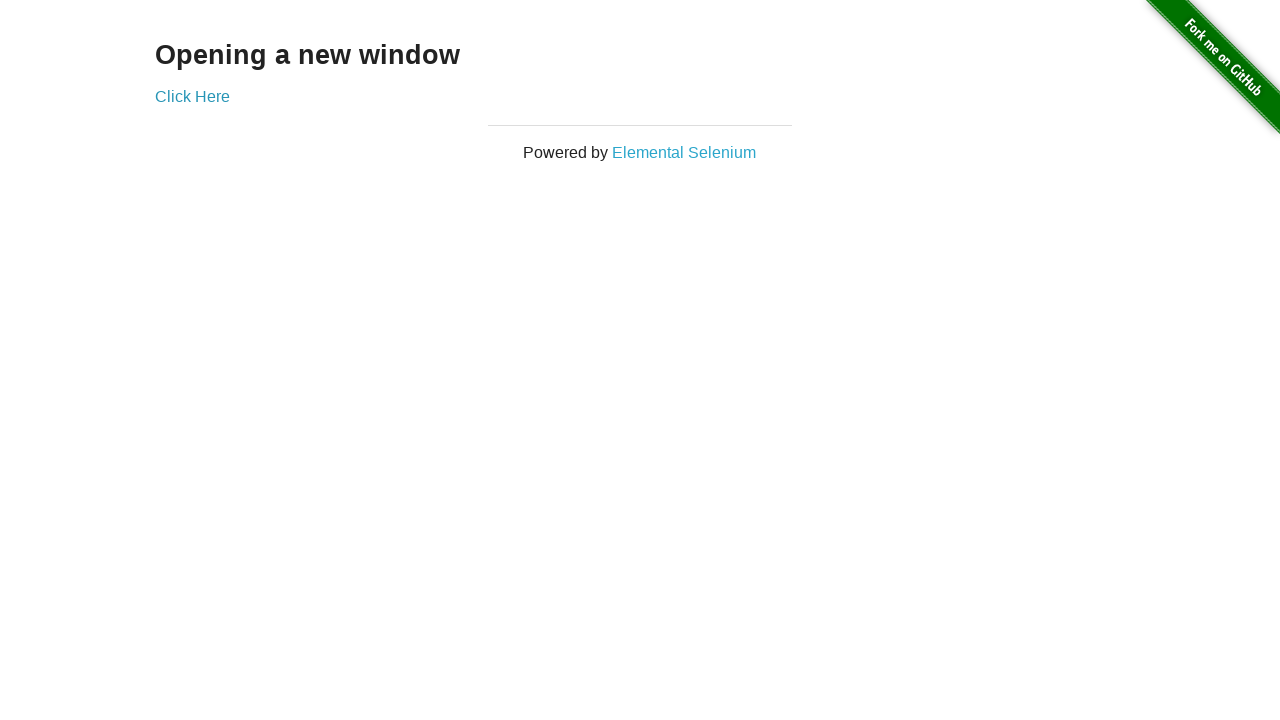

Retrieved h3 text from original window: 'Opening a new window'
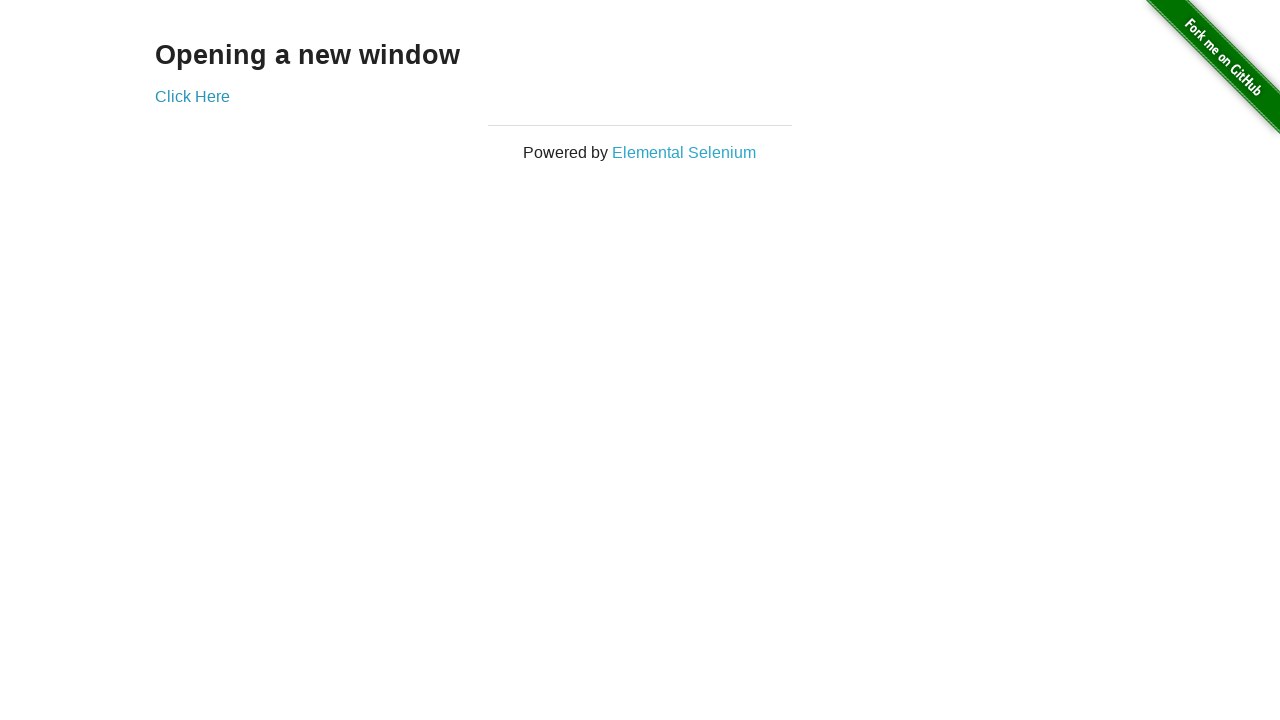

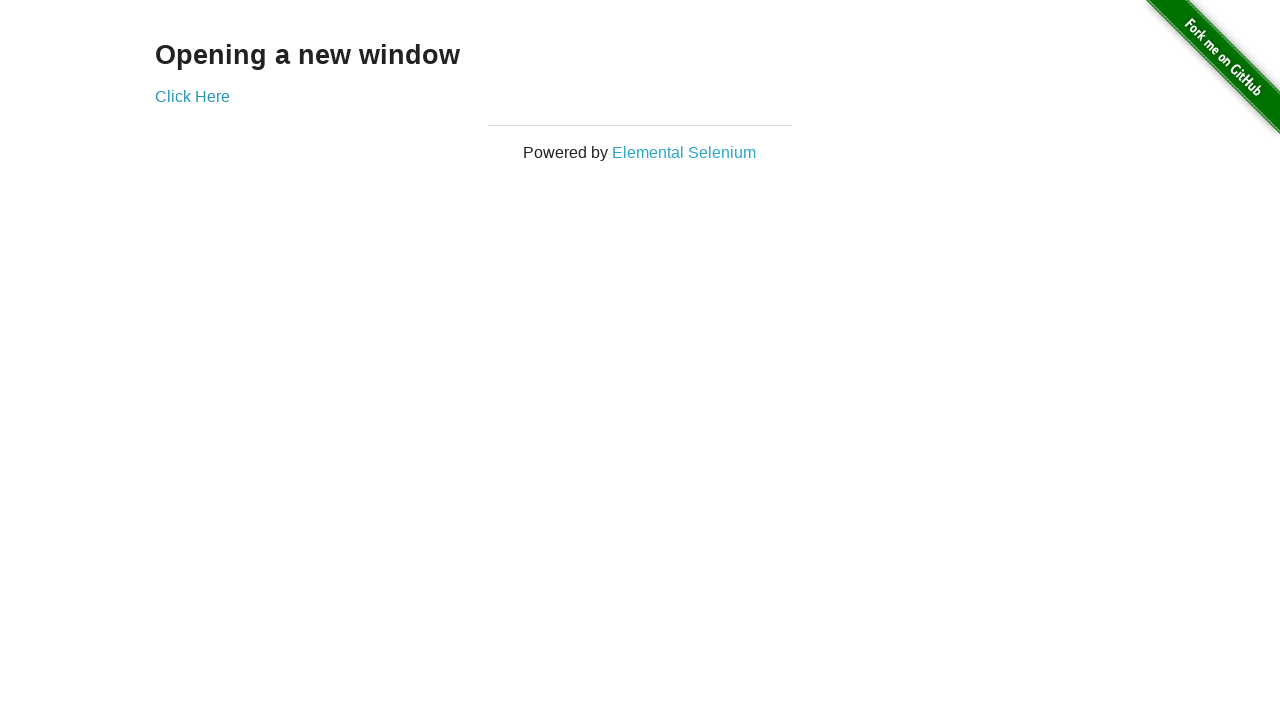